Navigates to the generatedata.com website, a tool for generating test data

Starting URL: https://generatedata.com/

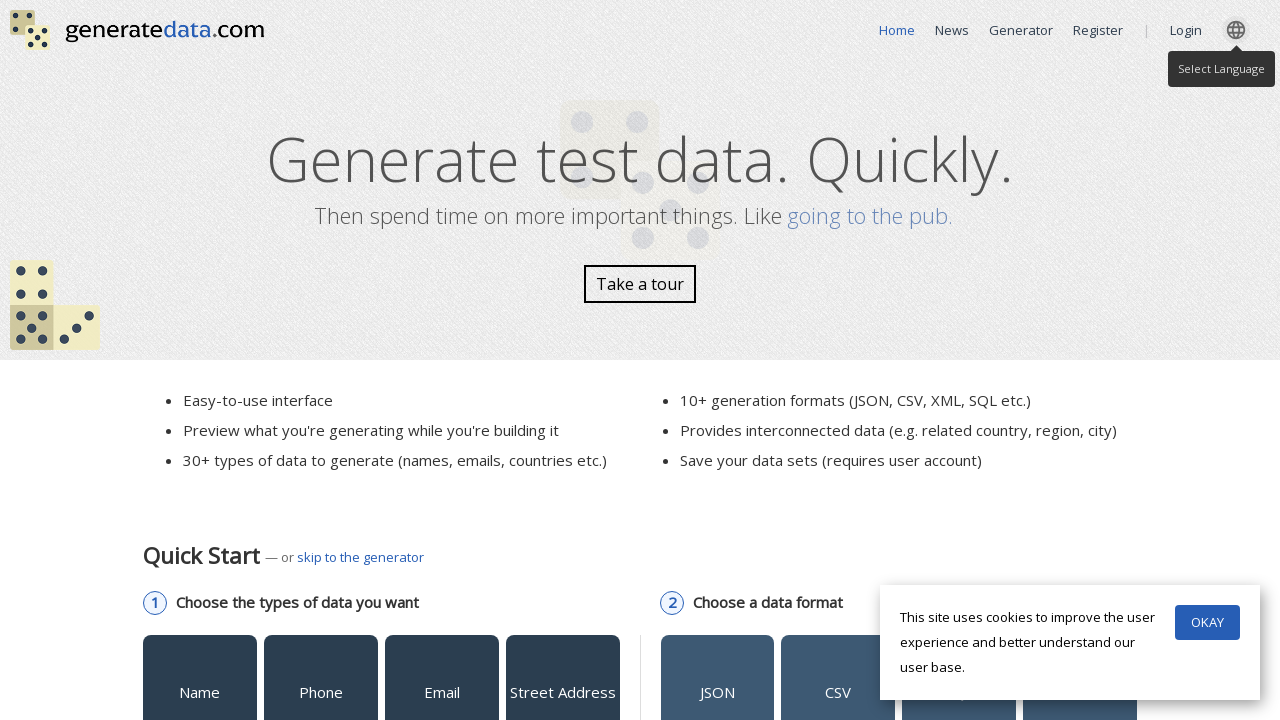

Waited for generatedata.com page to load (domcontentloaded)
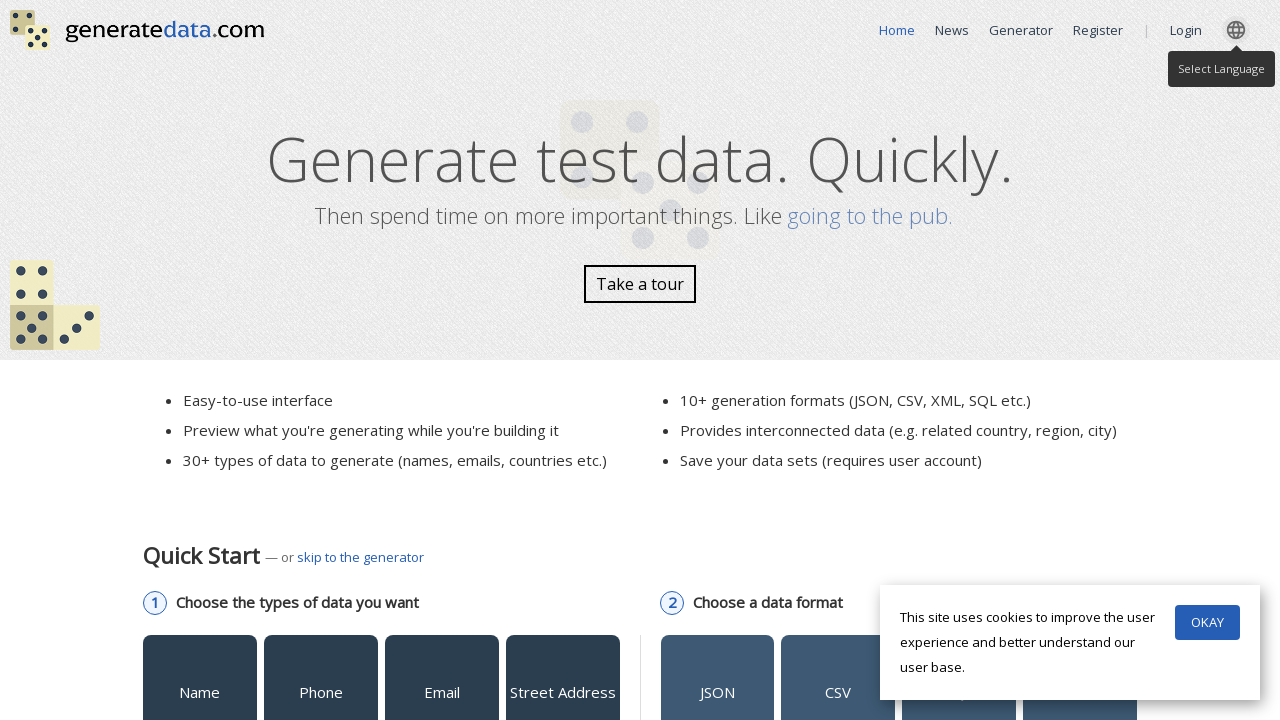

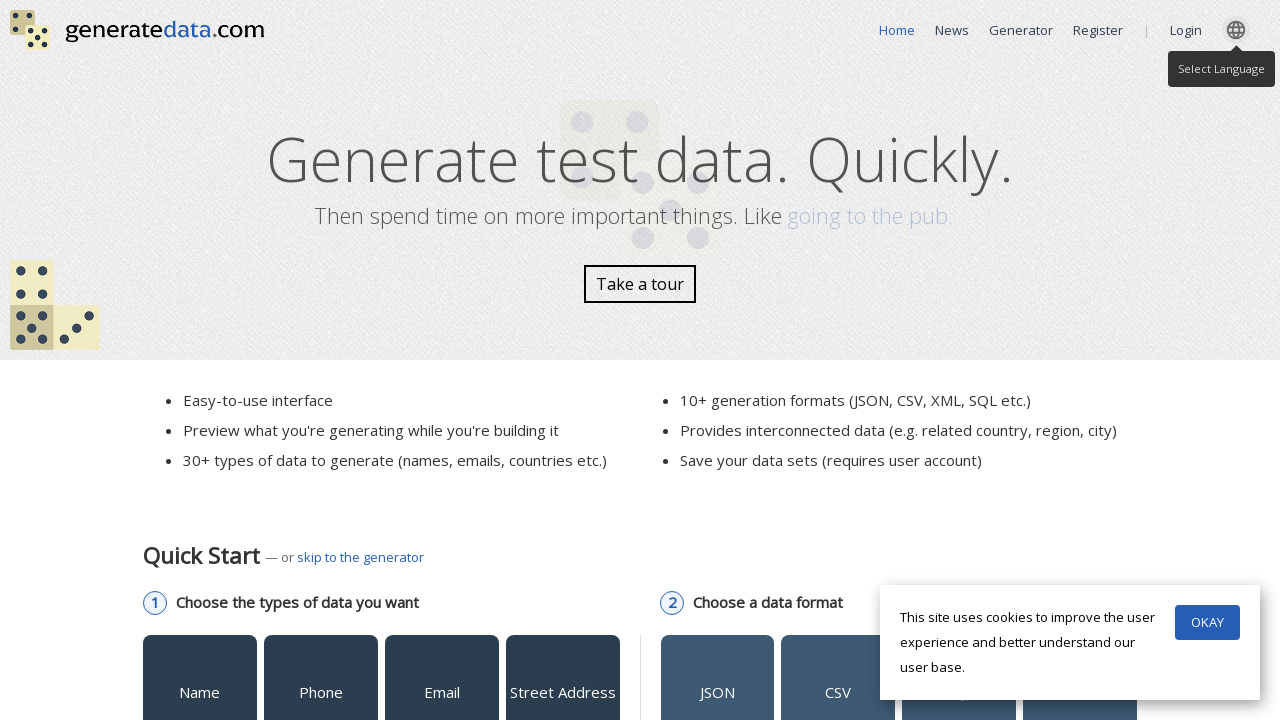